Tests that new todo items are appended to the bottom of the list by creating 3 items

Starting URL: https://demo.playwright.dev/todomvc

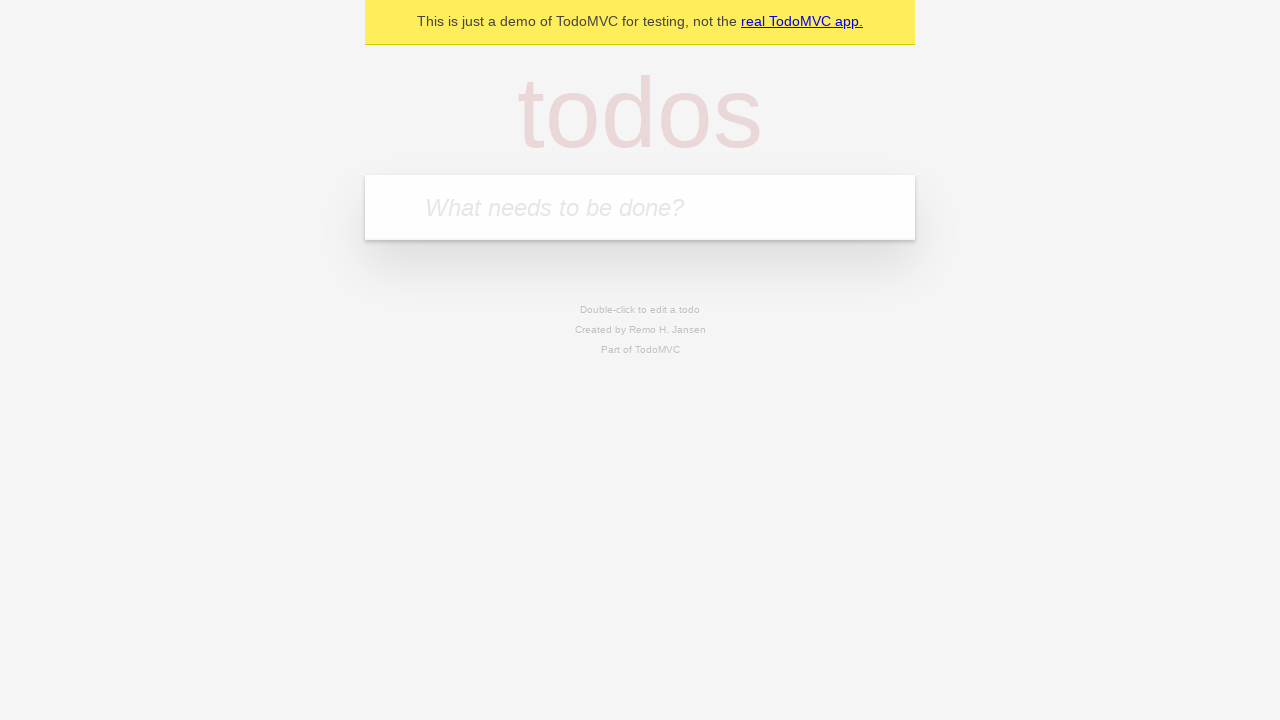

Filled todo input with 'buy some cheese' on internal:attr=[placeholder="What needs to be done?"i]
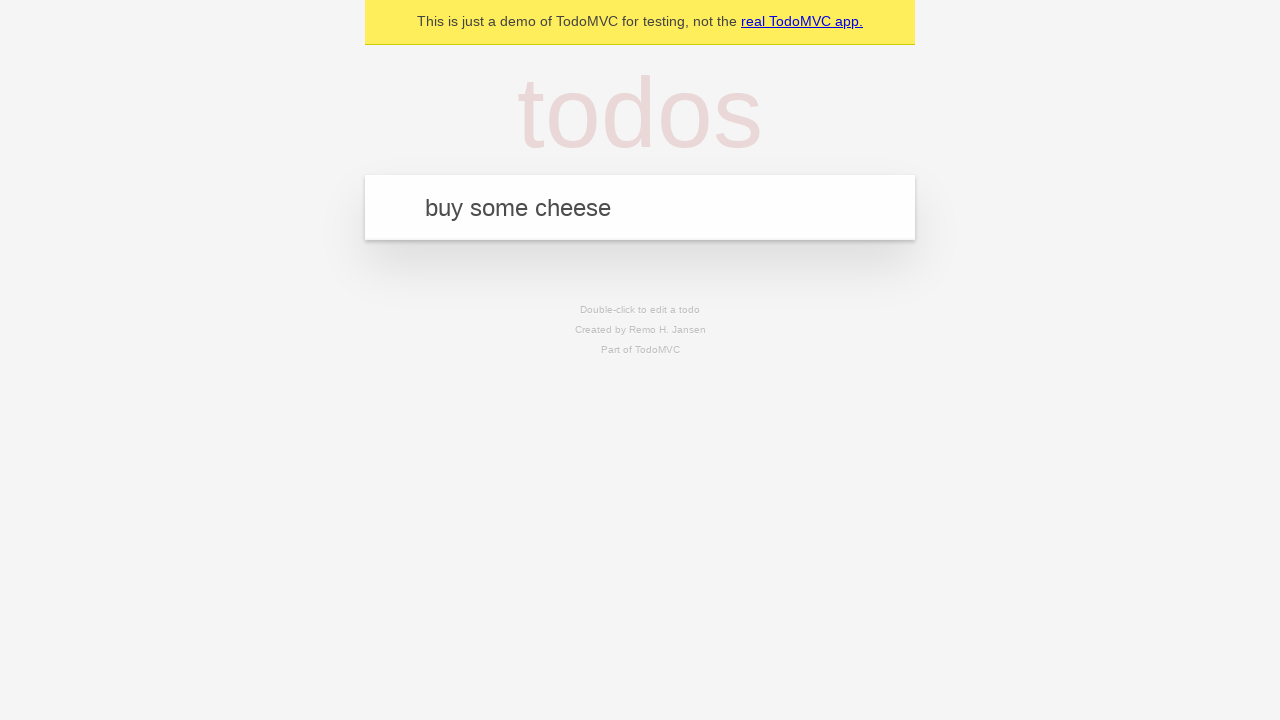

Pressed Enter to create first todo item on internal:attr=[placeholder="What needs to be done?"i]
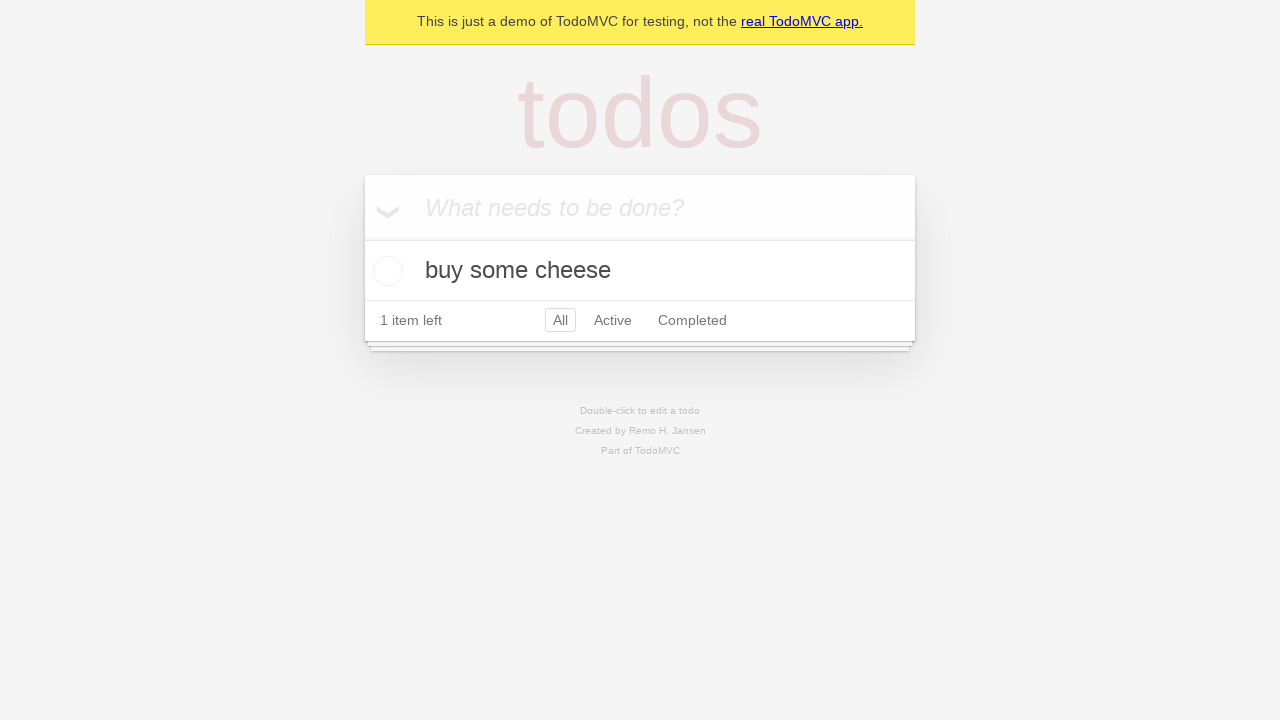

Filled todo input with 'feed the cat' on internal:attr=[placeholder="What needs to be done?"i]
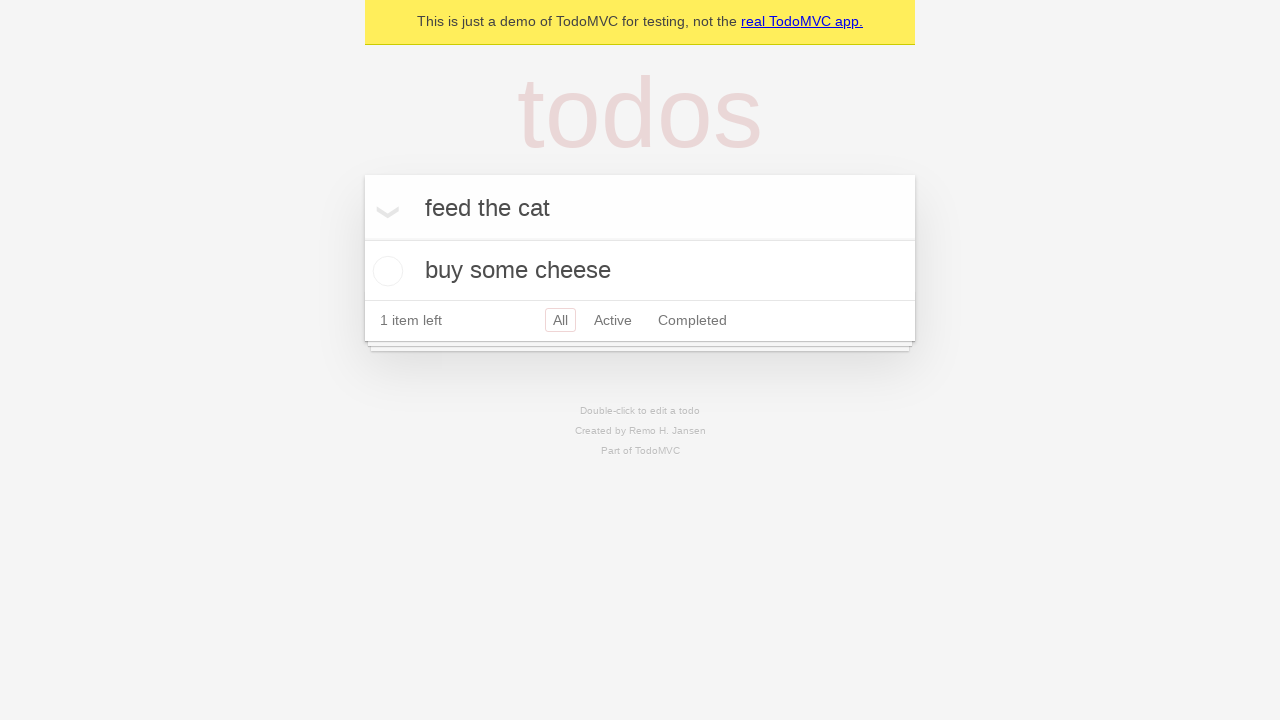

Pressed Enter to create second todo item on internal:attr=[placeholder="What needs to be done?"i]
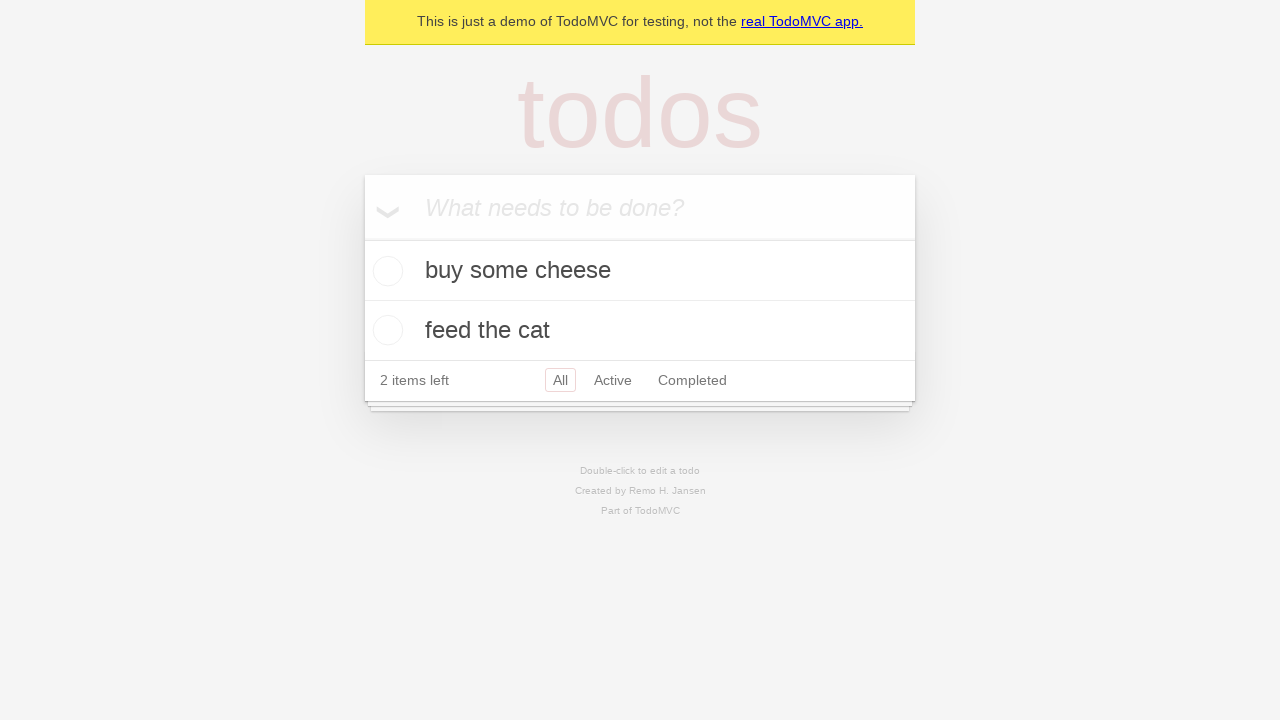

Filled todo input with 'book a doctors appointment' on internal:attr=[placeholder="What needs to be done?"i]
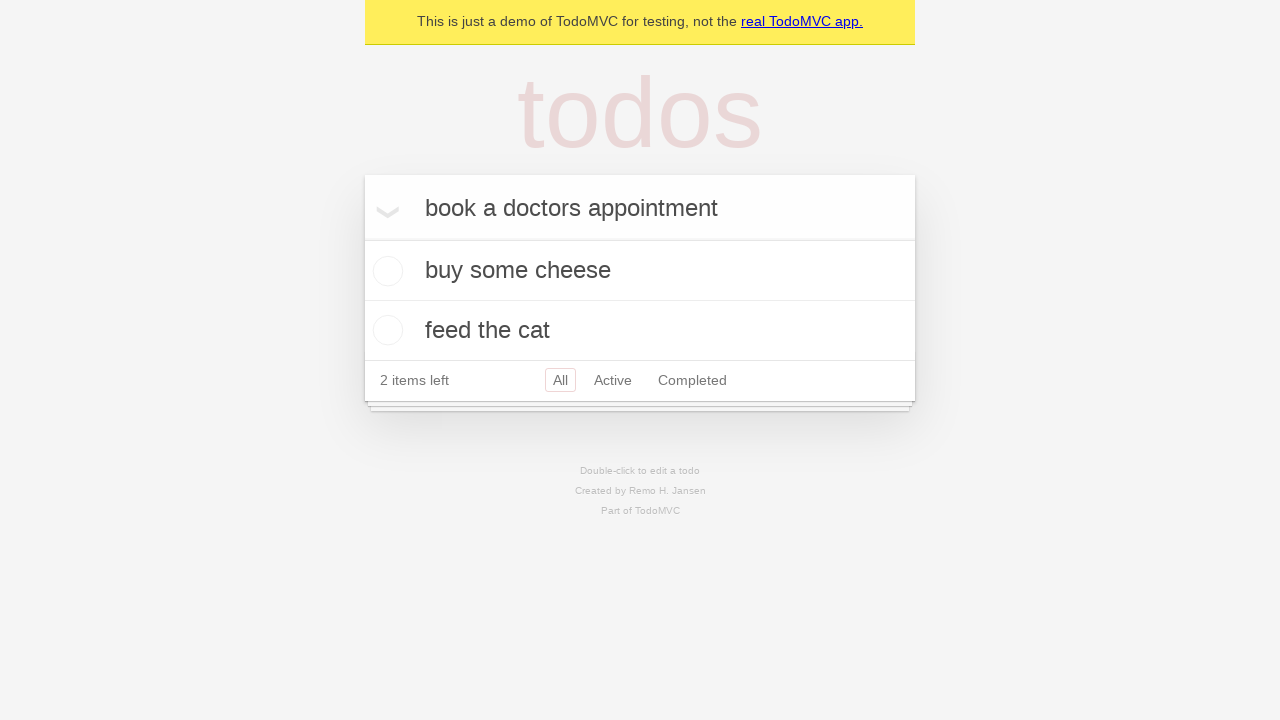

Pressed Enter to create third todo item on internal:attr=[placeholder="What needs to be done?"i]
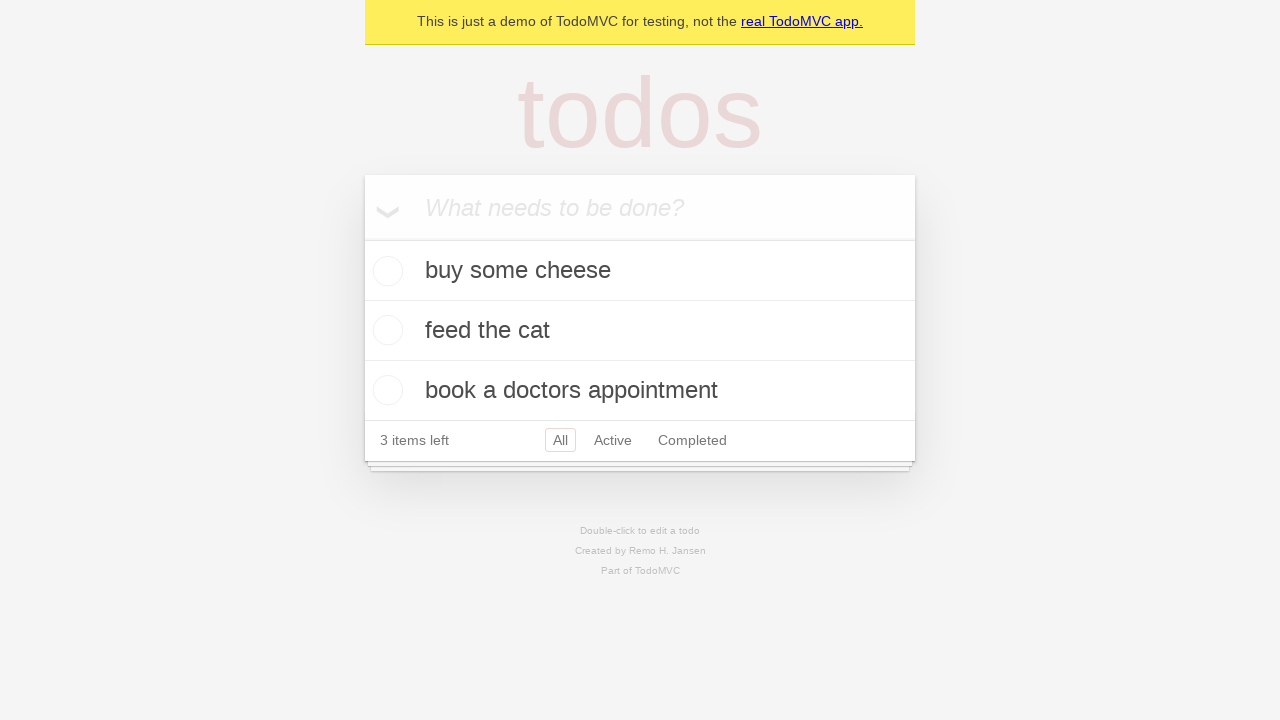

Waited for all 3 todo items to appear on the page
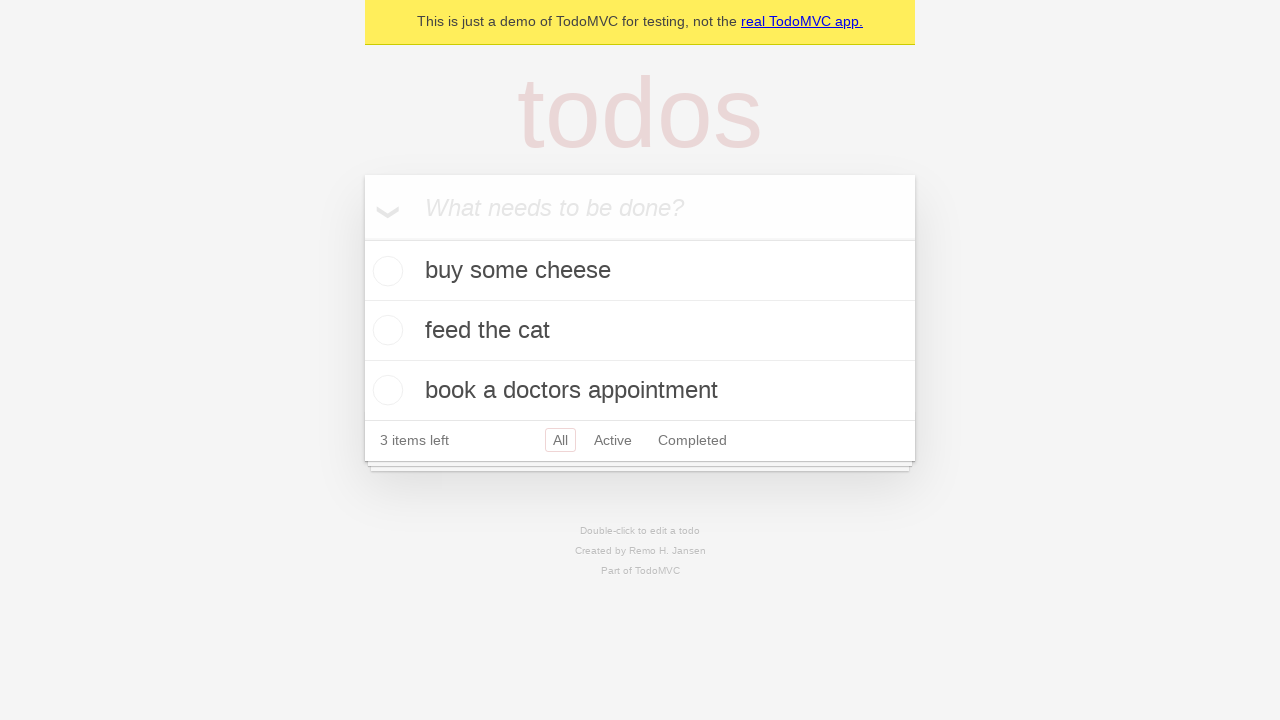

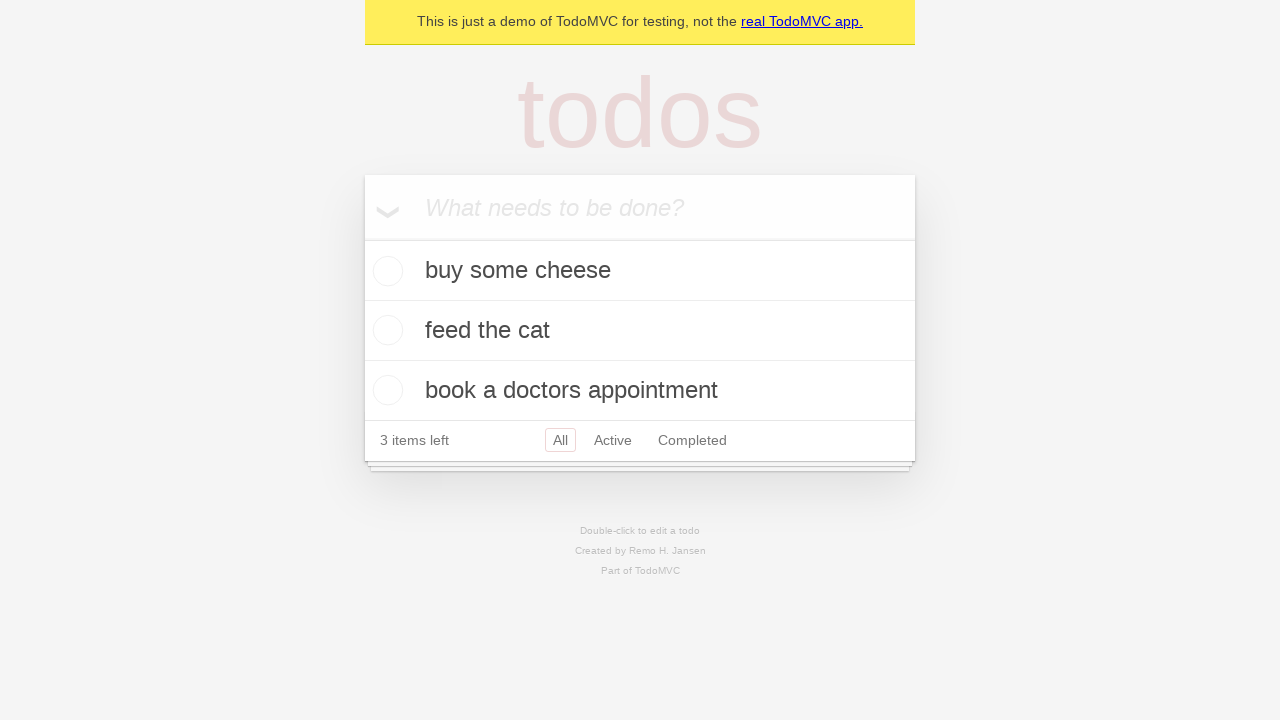